Tests mouse wheel scrolling by scrolling down and then scrolling back up

Starting URL: https://practice.cydeo.com/

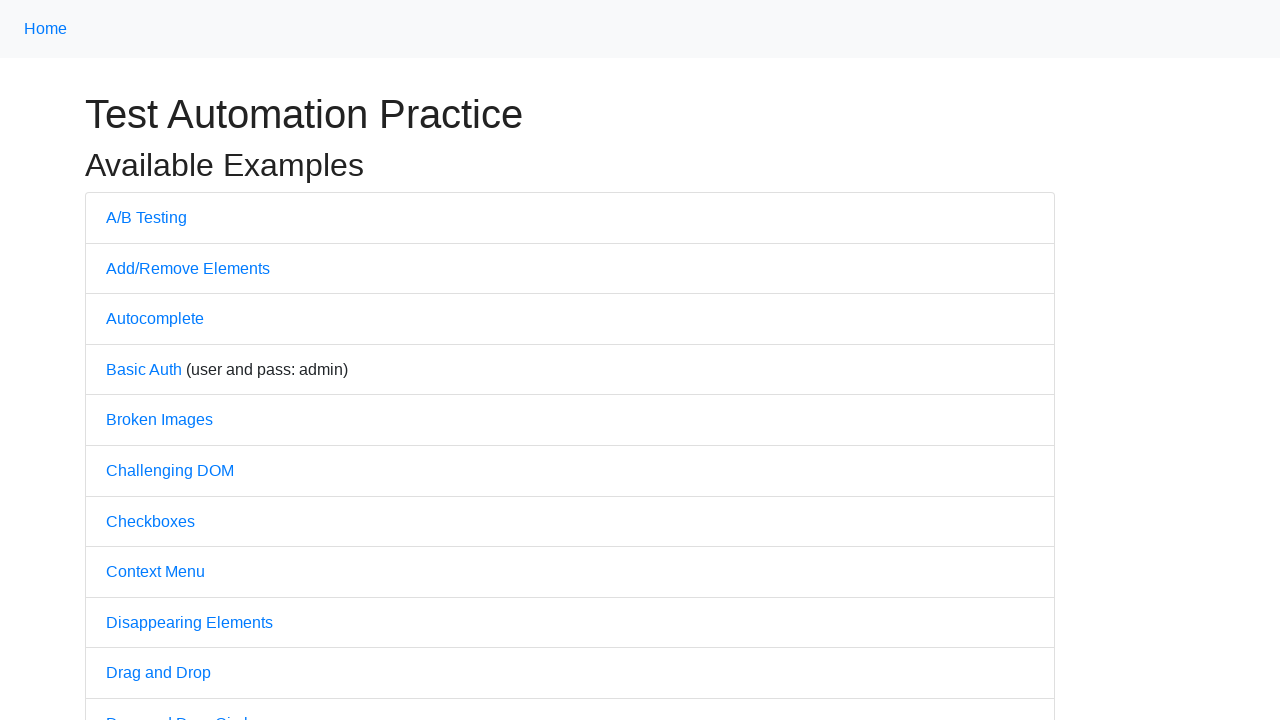

Scrolled down 300 pixels using mouse wheel
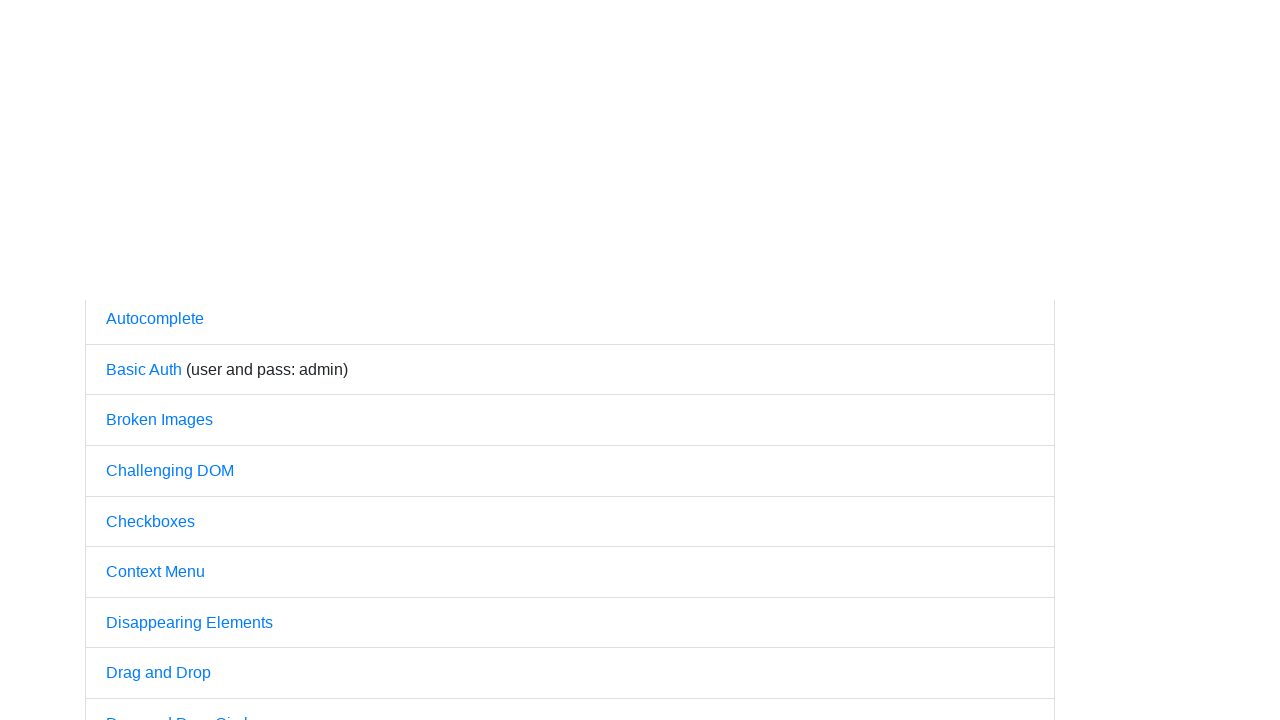

Scrolled back up 300 pixels using mouse wheel
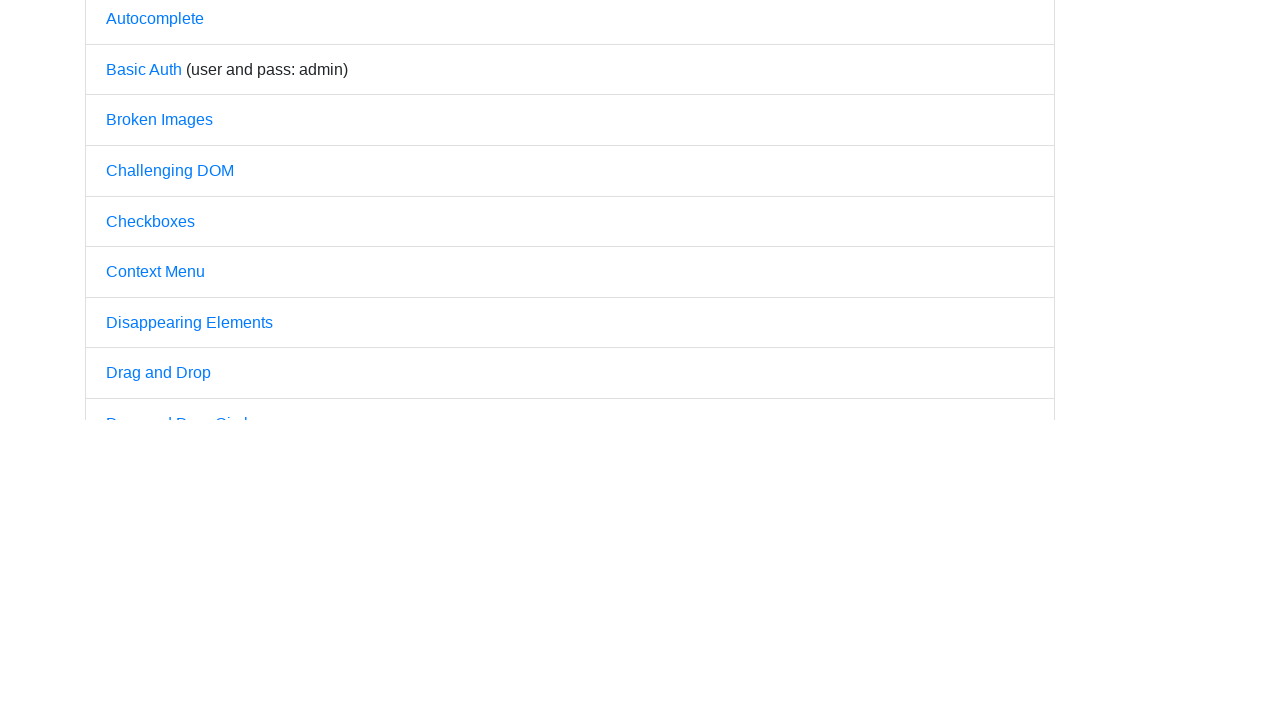

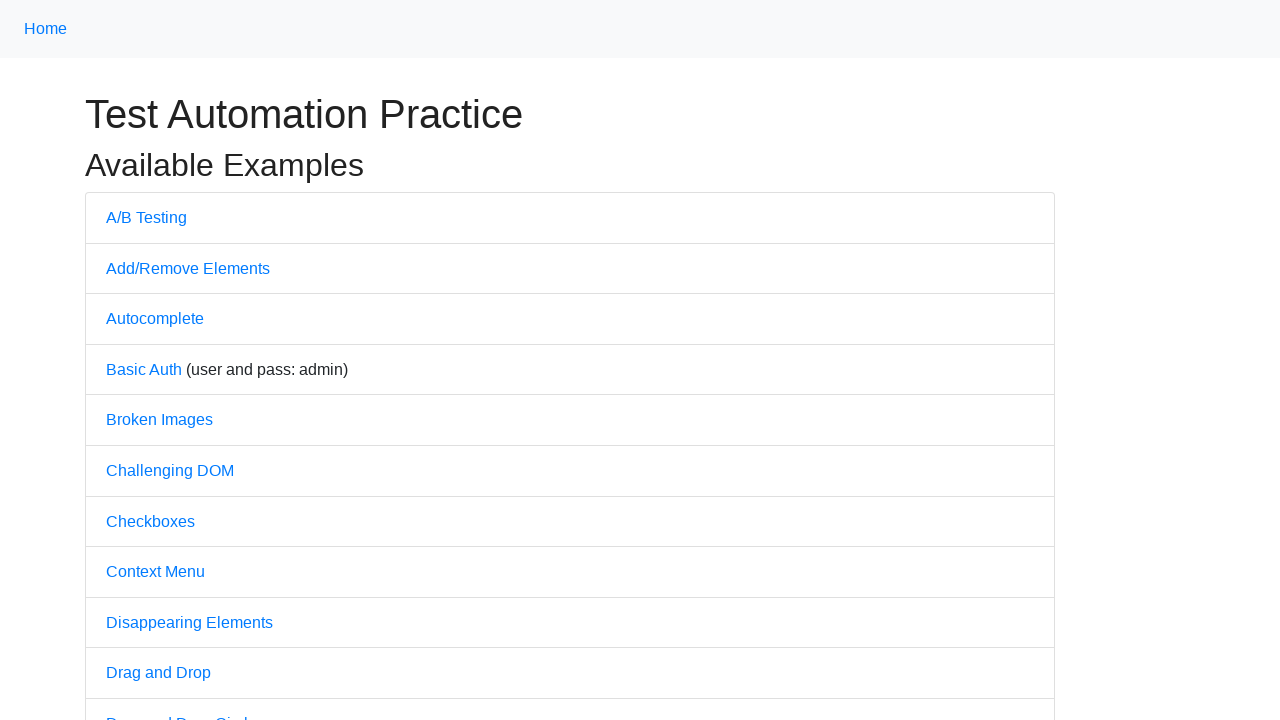